Tests a registration form by filling in required fields (first name, last name, email) and submitting the form to verify successful registration

Starting URL: http://suninjuly.github.io/registration1.html

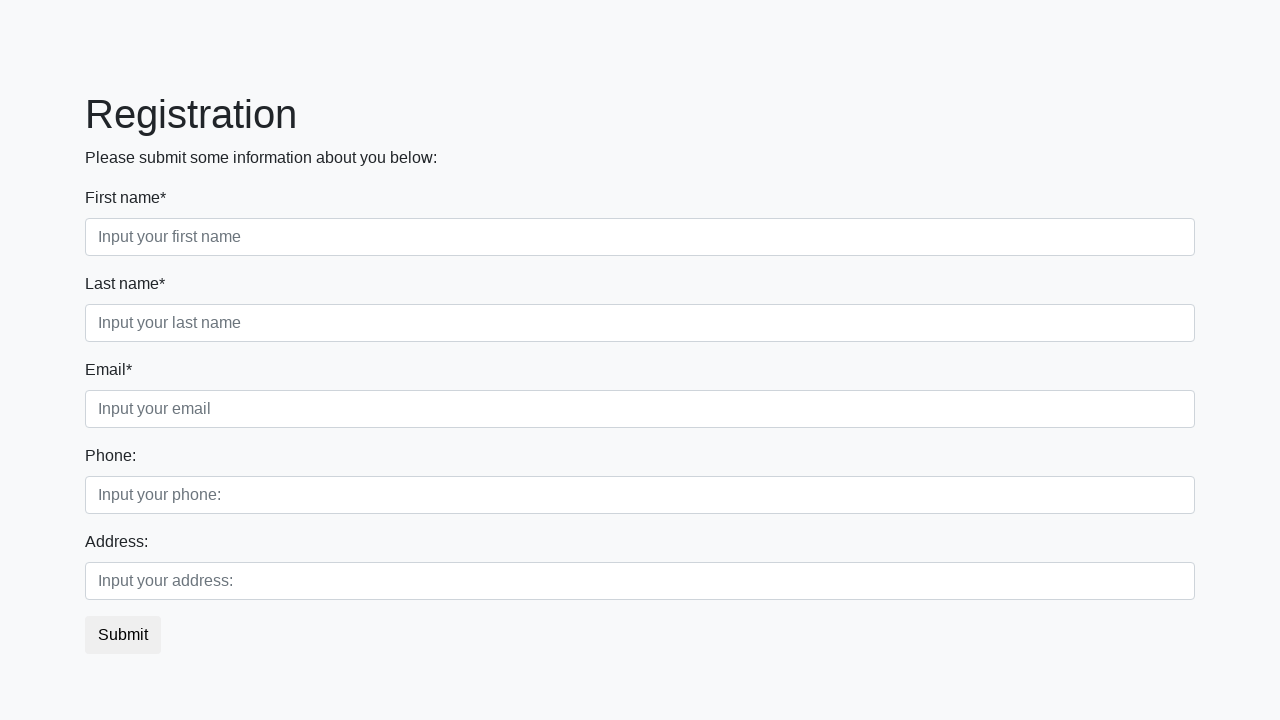

Filled first name field with 'Ivan' on .first[required]
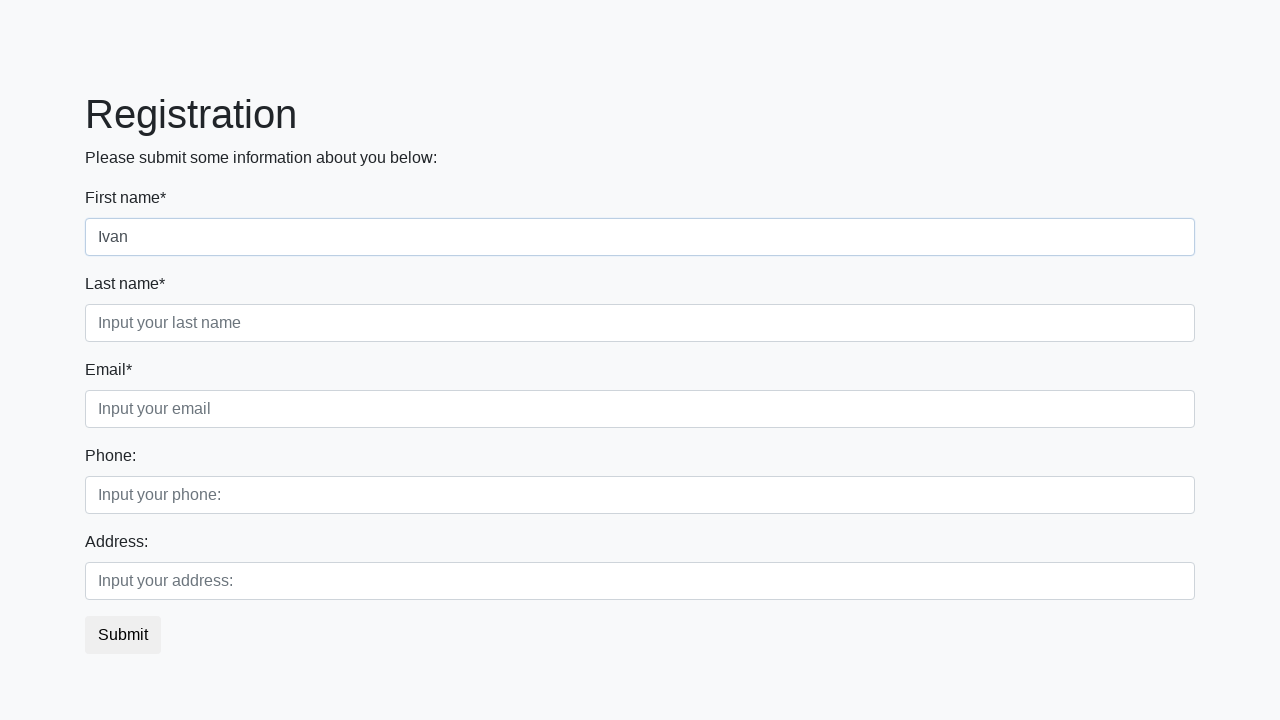

Filled last name field with 'Ivanov' on .second[required]
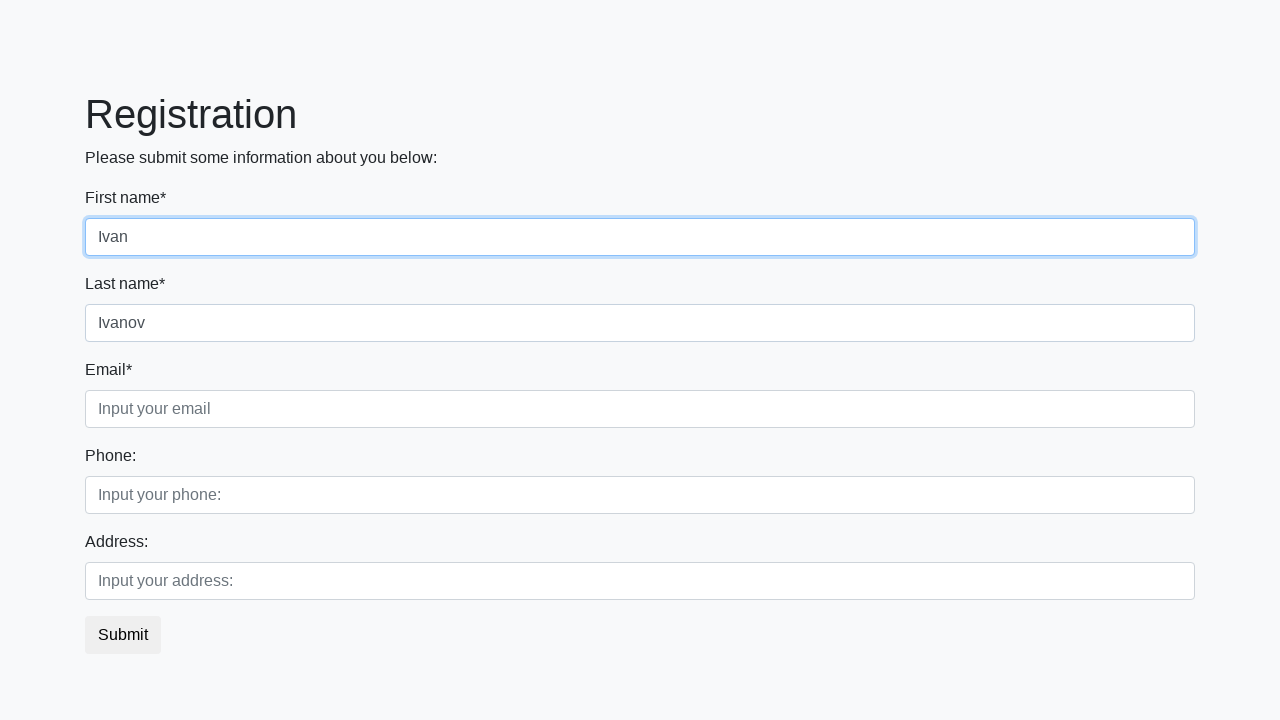

Filled email field with 'ivanivan@mail.com' on .third[required]
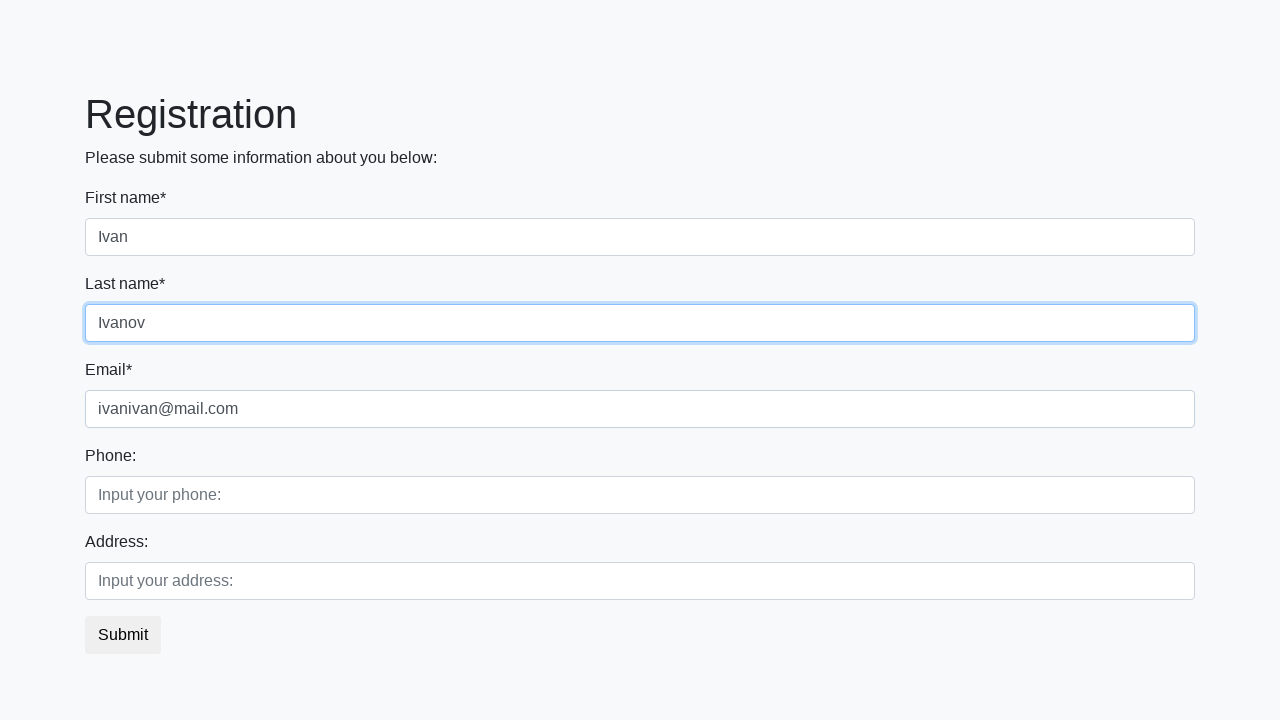

Clicked submit button to register at (123, 635) on button.btn
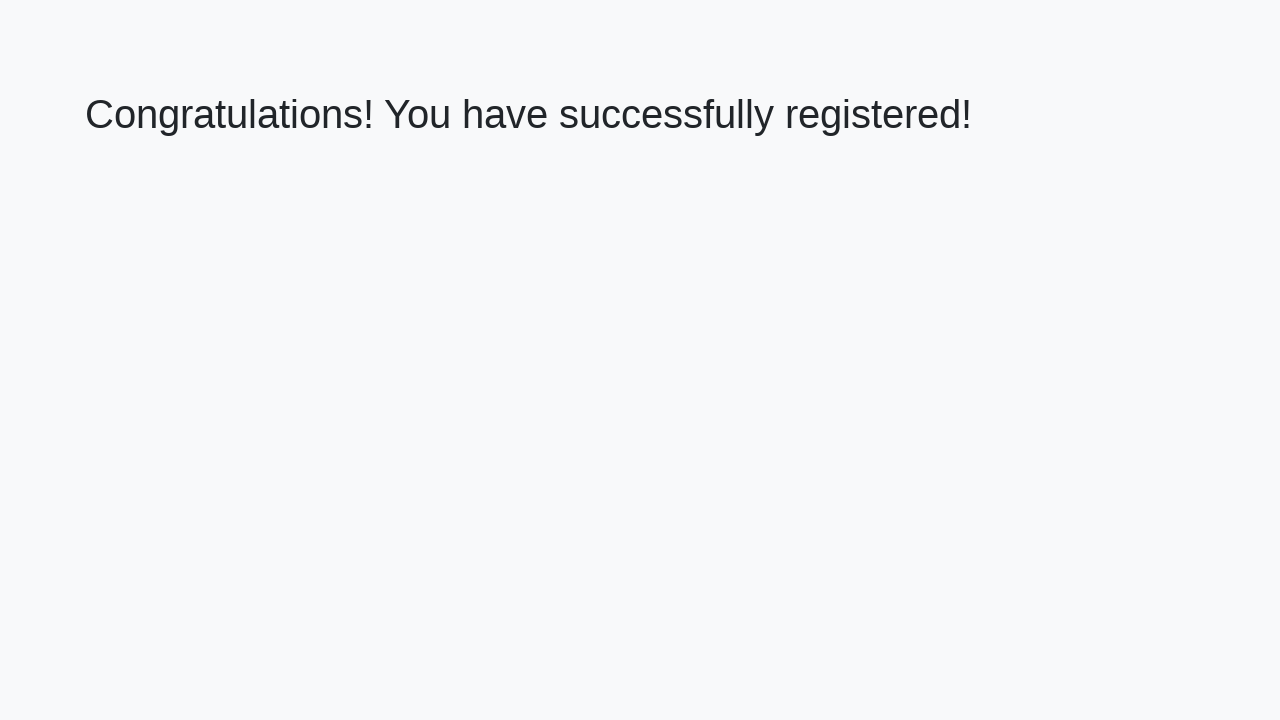

Success message appeared
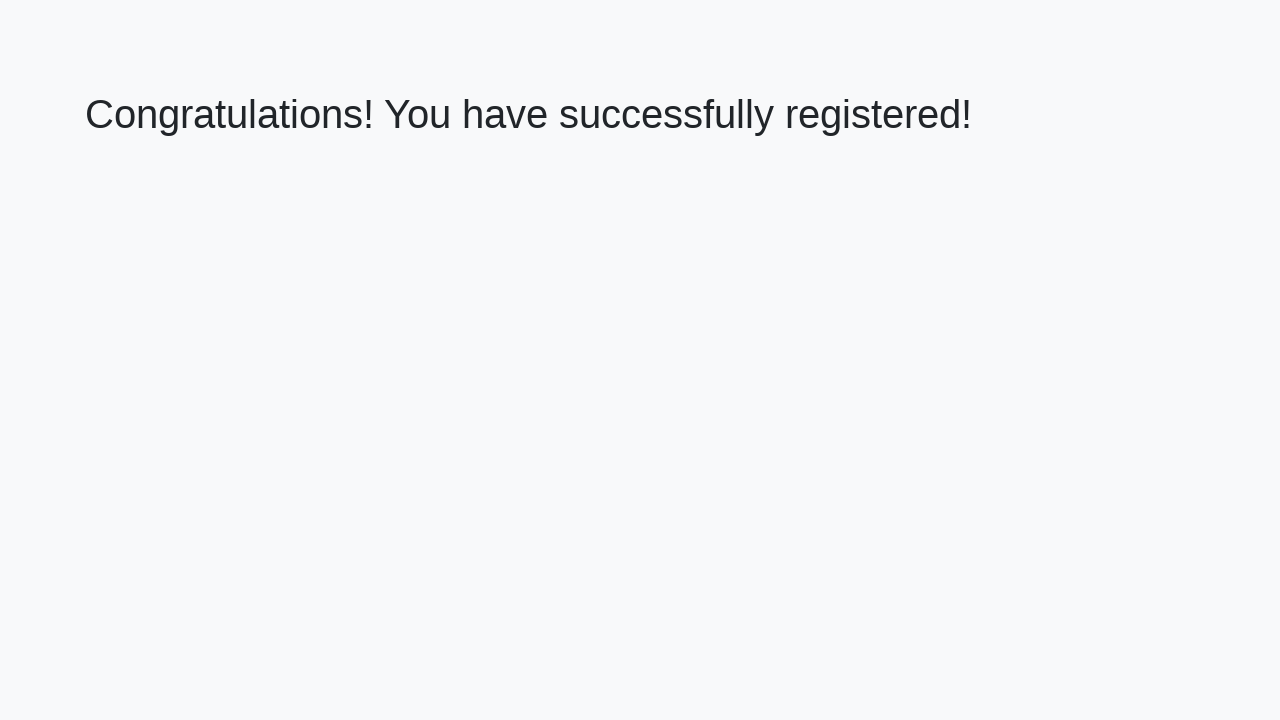

Retrieved success message text
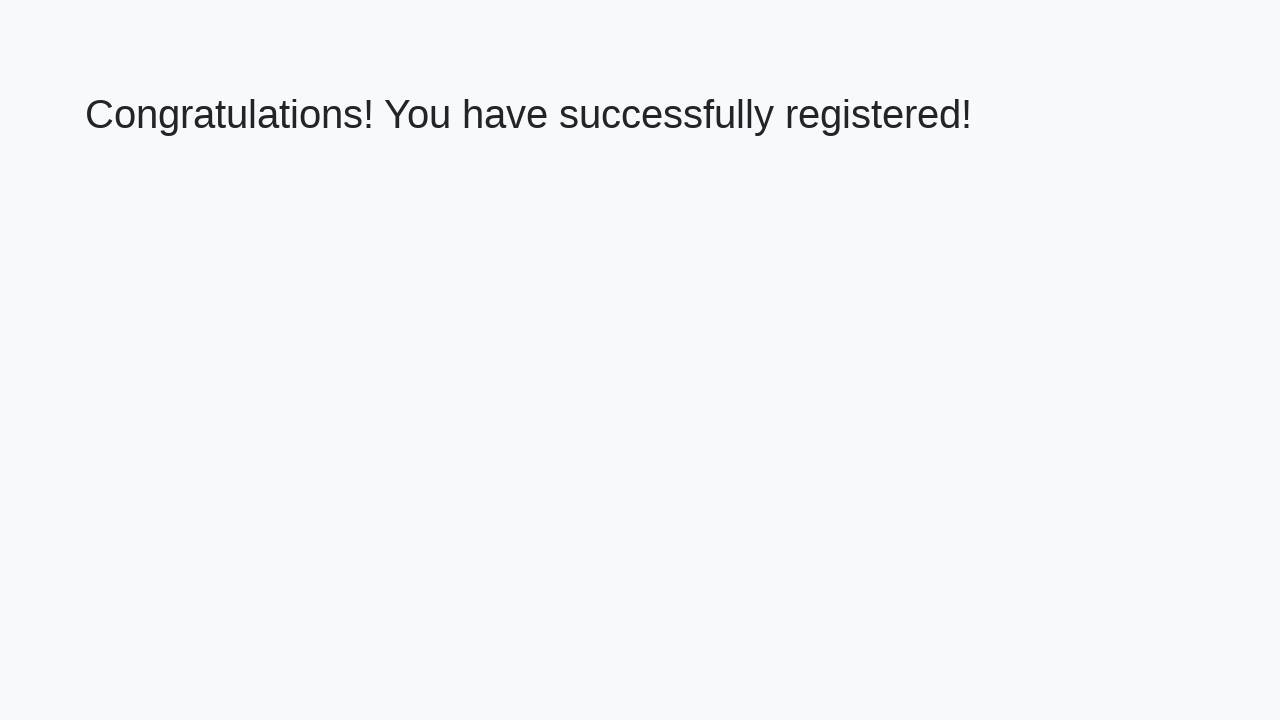

Verified success message text matches expected value
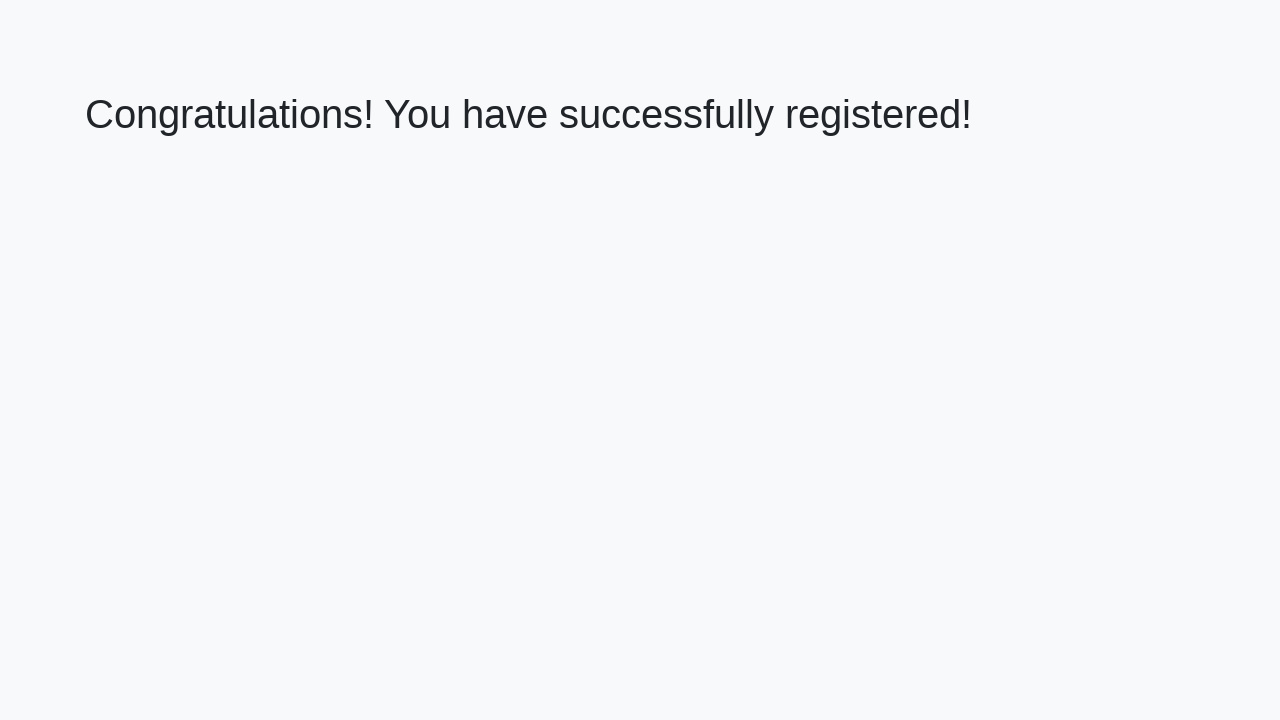

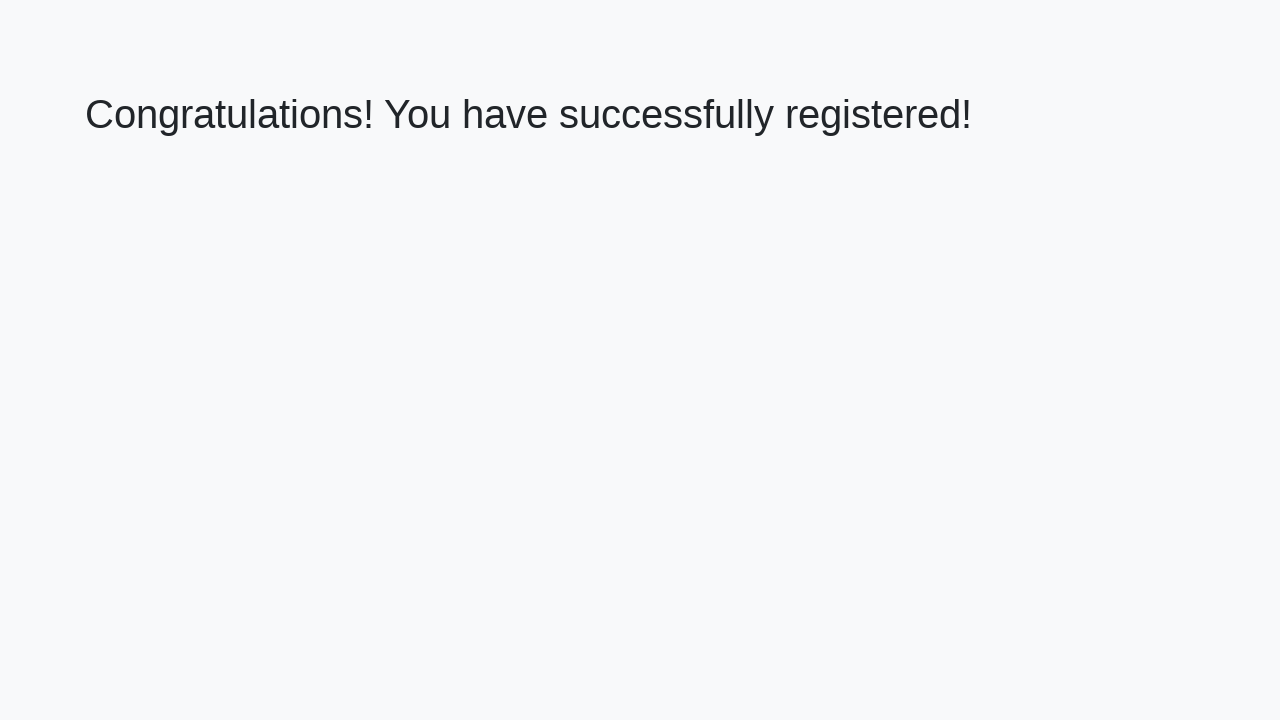